Tests Target's search box functionality by typing a product name and verifying it appears in the search field

Starting URL: https://www.target.com/

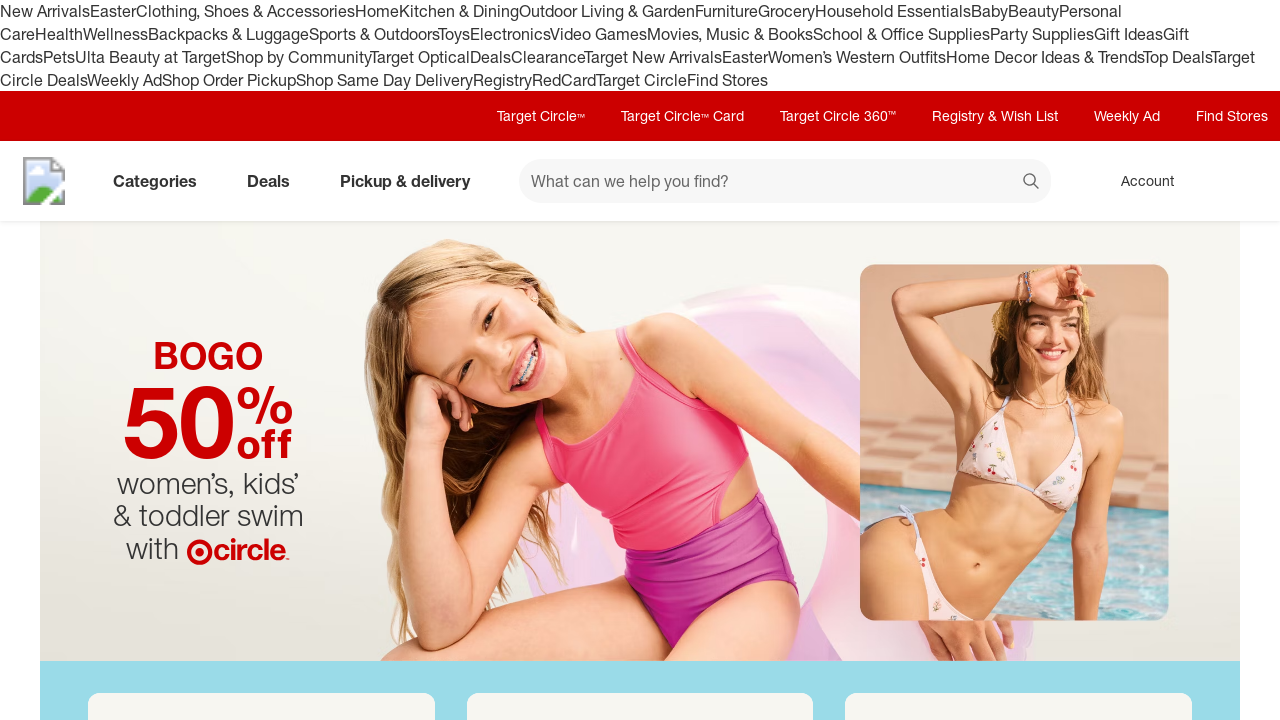

Typed 'Mask' into the search box on #search
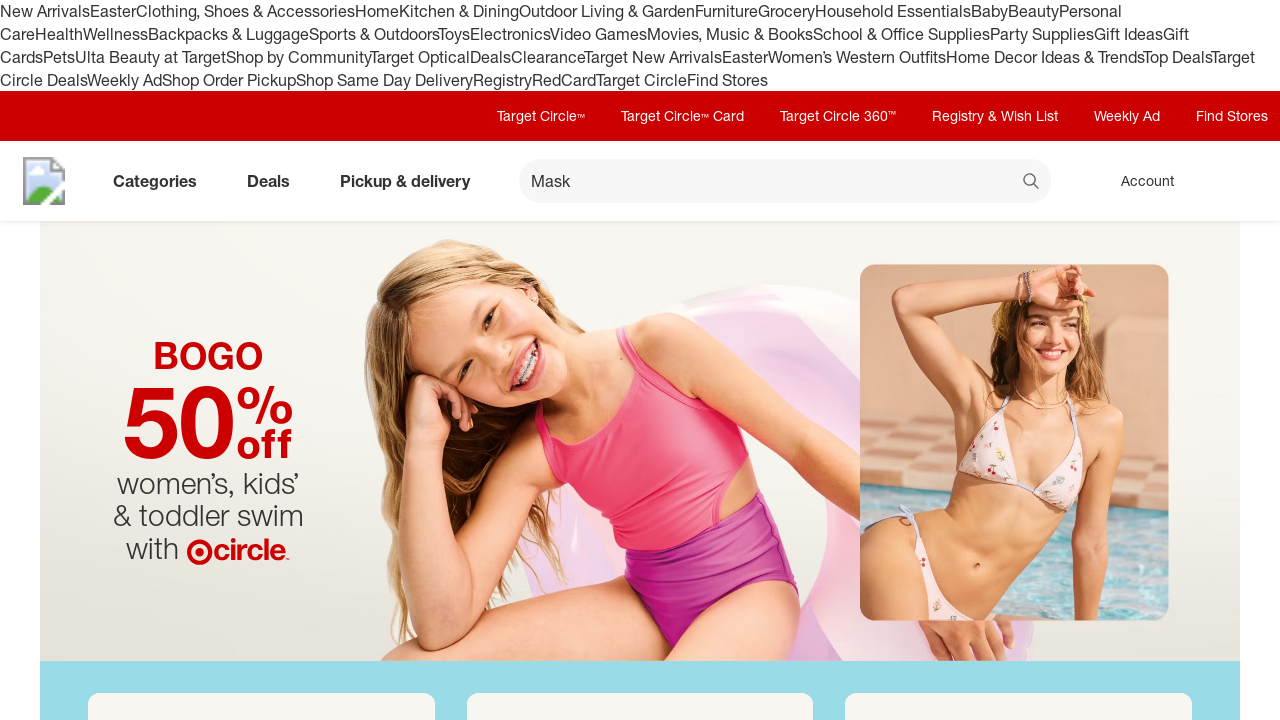

Waited 1000ms for search input to be populated
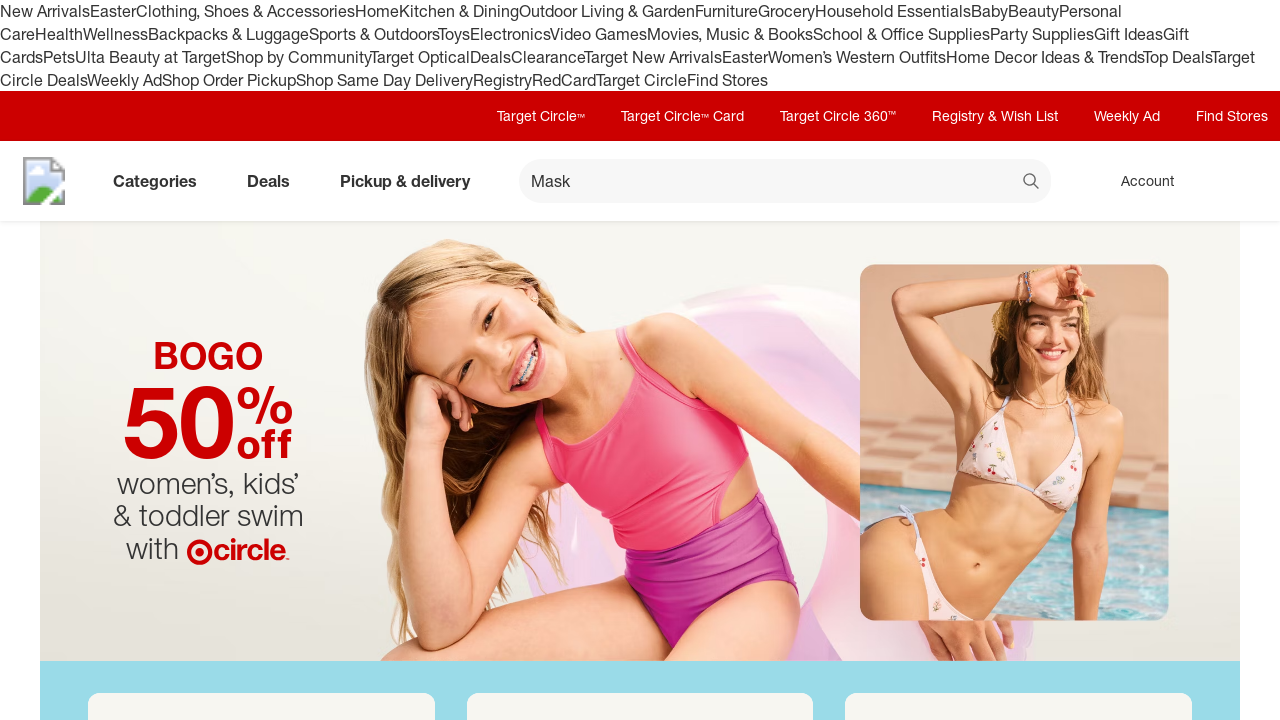

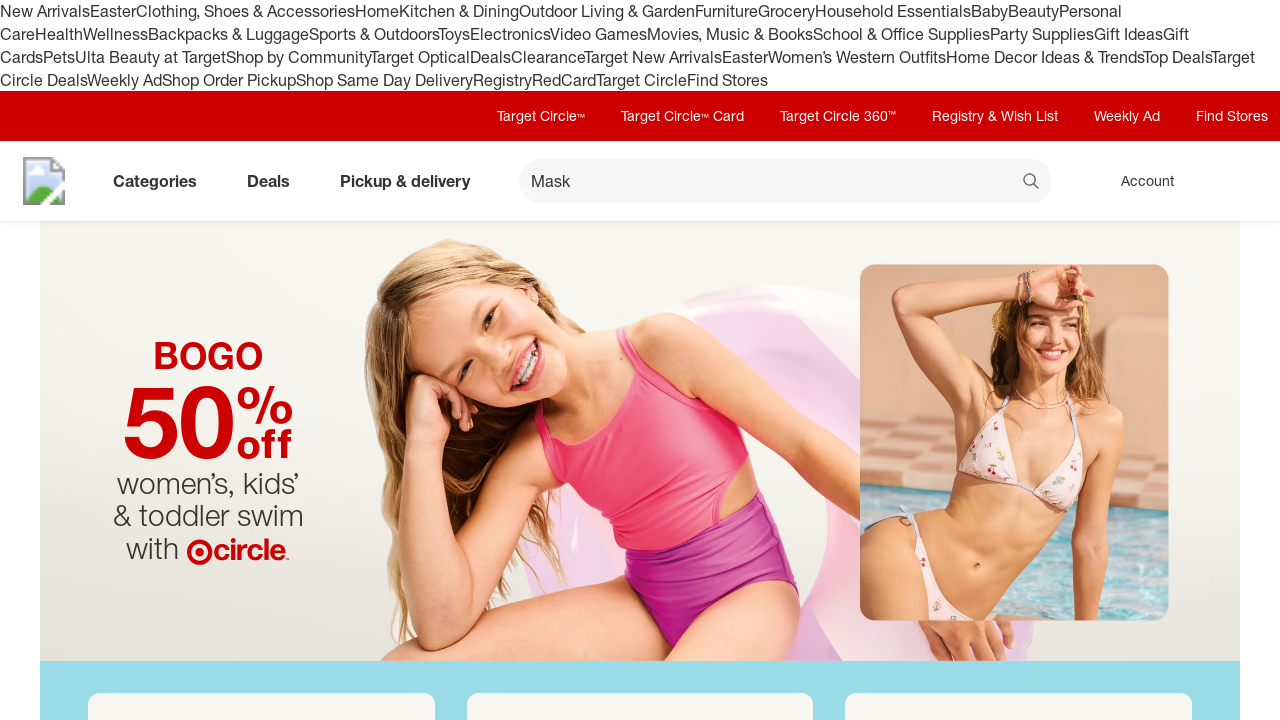